Tests JavaScript alert handling by clicking a button to trigger an alert, accepting it, and verifying the result message

Starting URL: https://the-internet.herokuapp.com/javascript_alerts

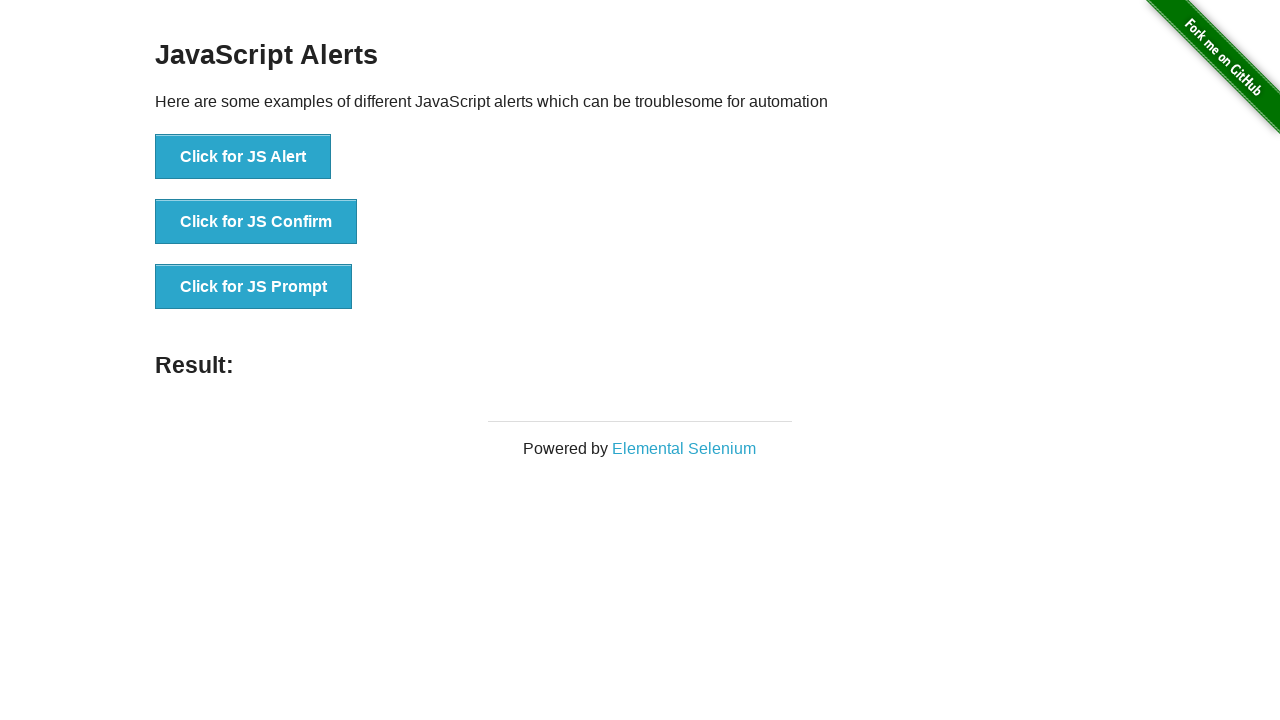

Clicked button to trigger JavaScript alert at (243, 157) on xpath=//button[@onclick='jsAlert()']
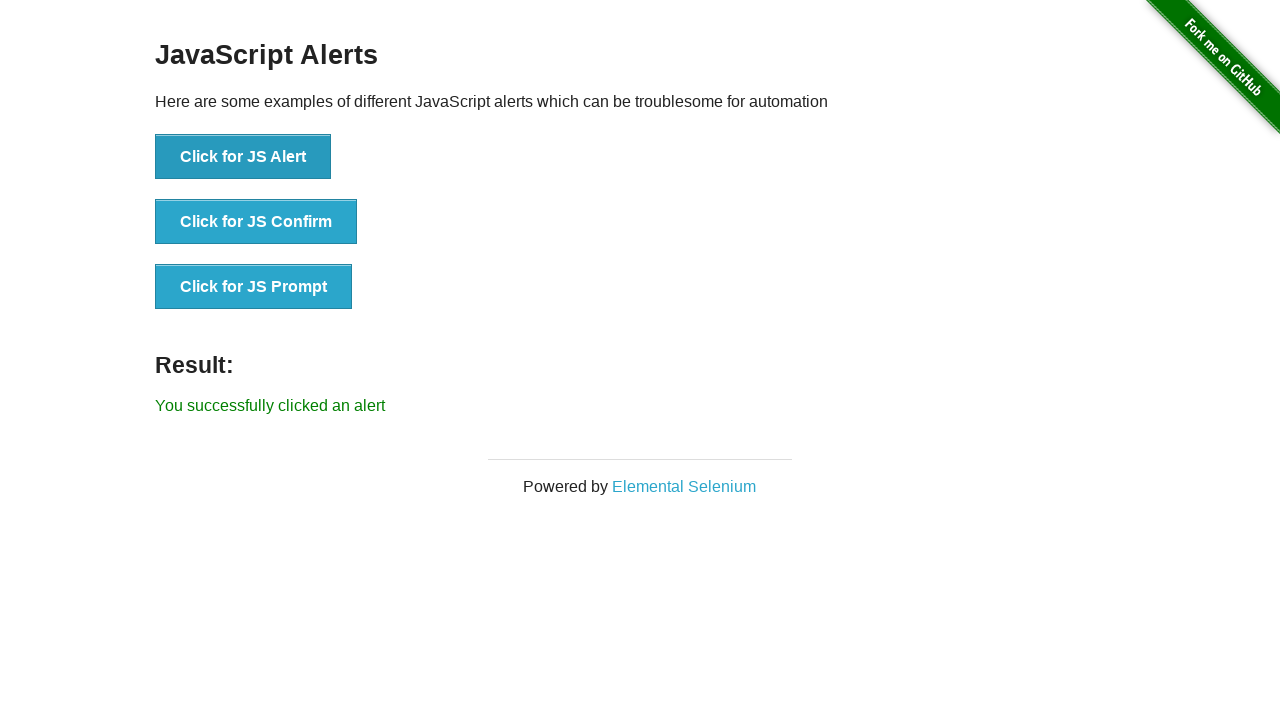

Set up alert dialog handler to accept dialogs
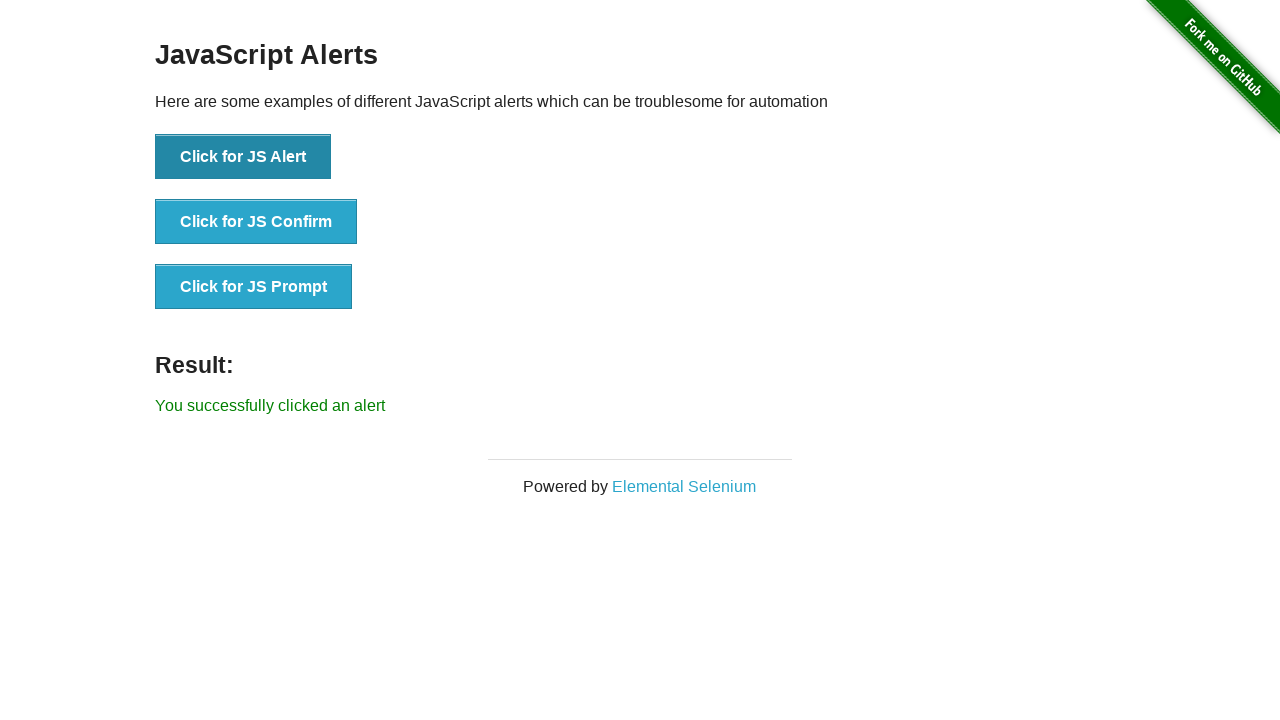

Clicked button again to trigger and handle alert at (243, 157) on xpath=//button[@onclick='jsAlert()']
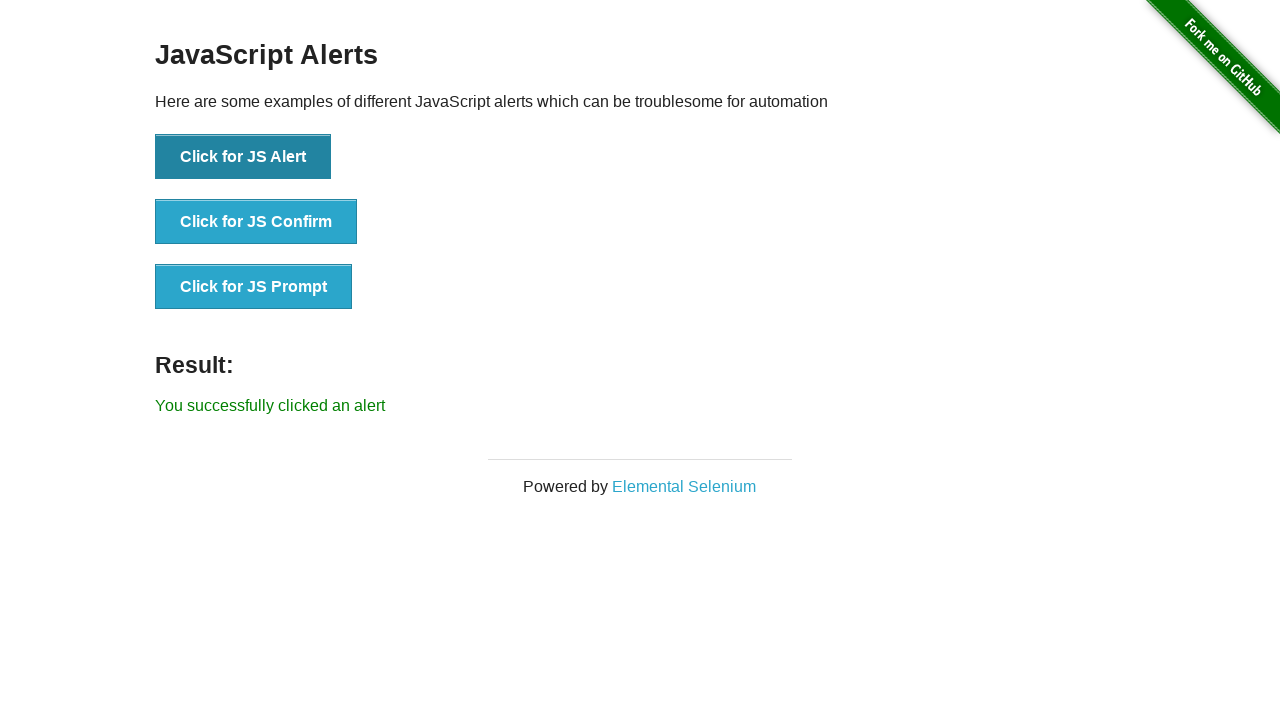

Result message element loaded
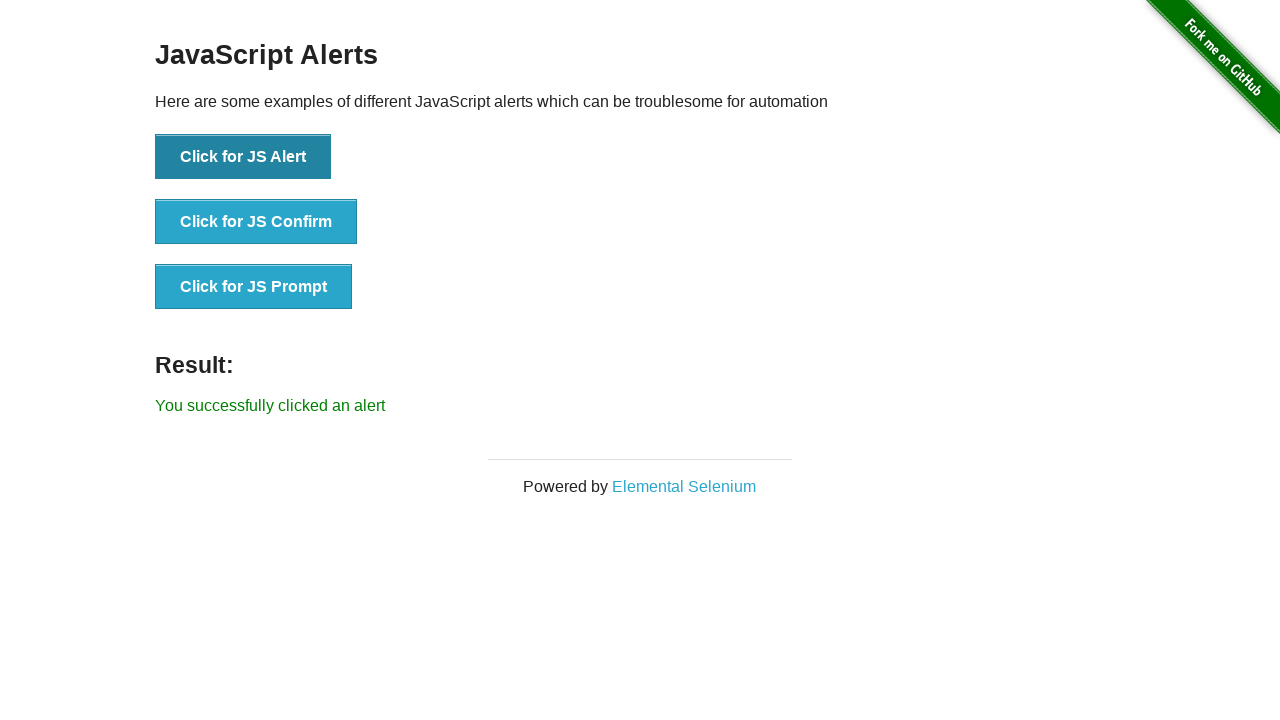

Retrieved result text: 'You successfully clicked an alert'
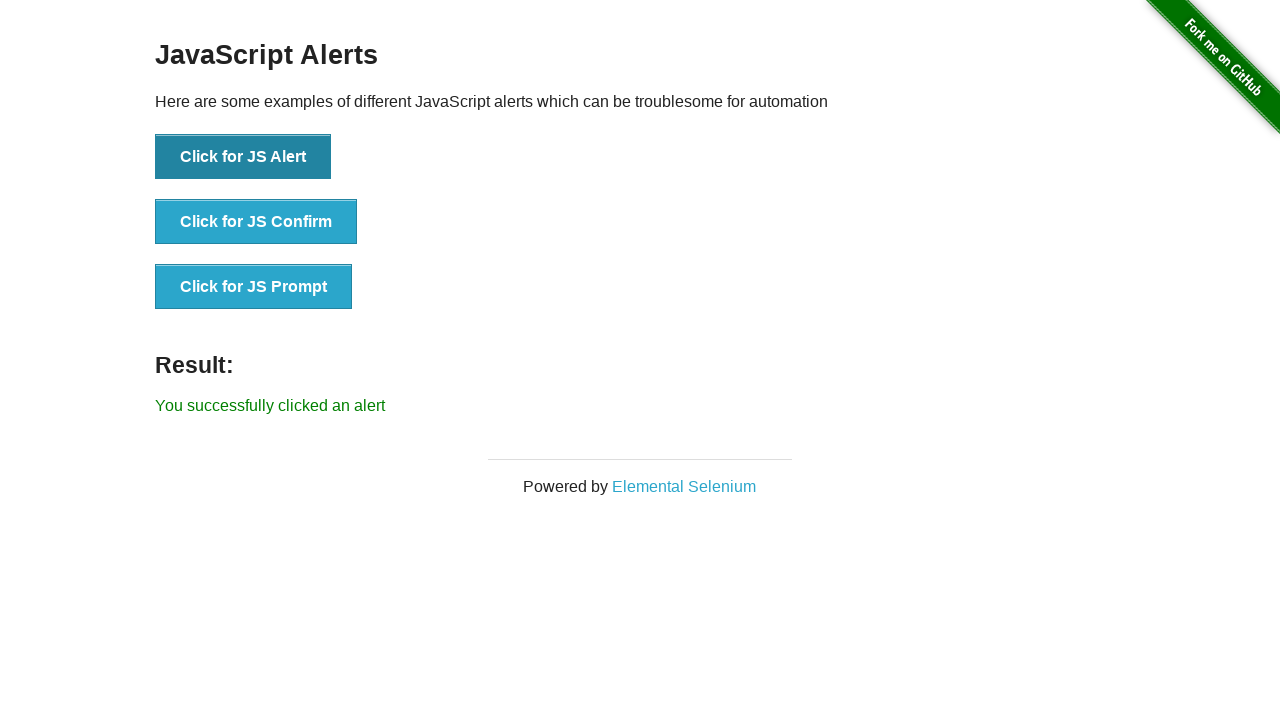

Verified result message matches expected text
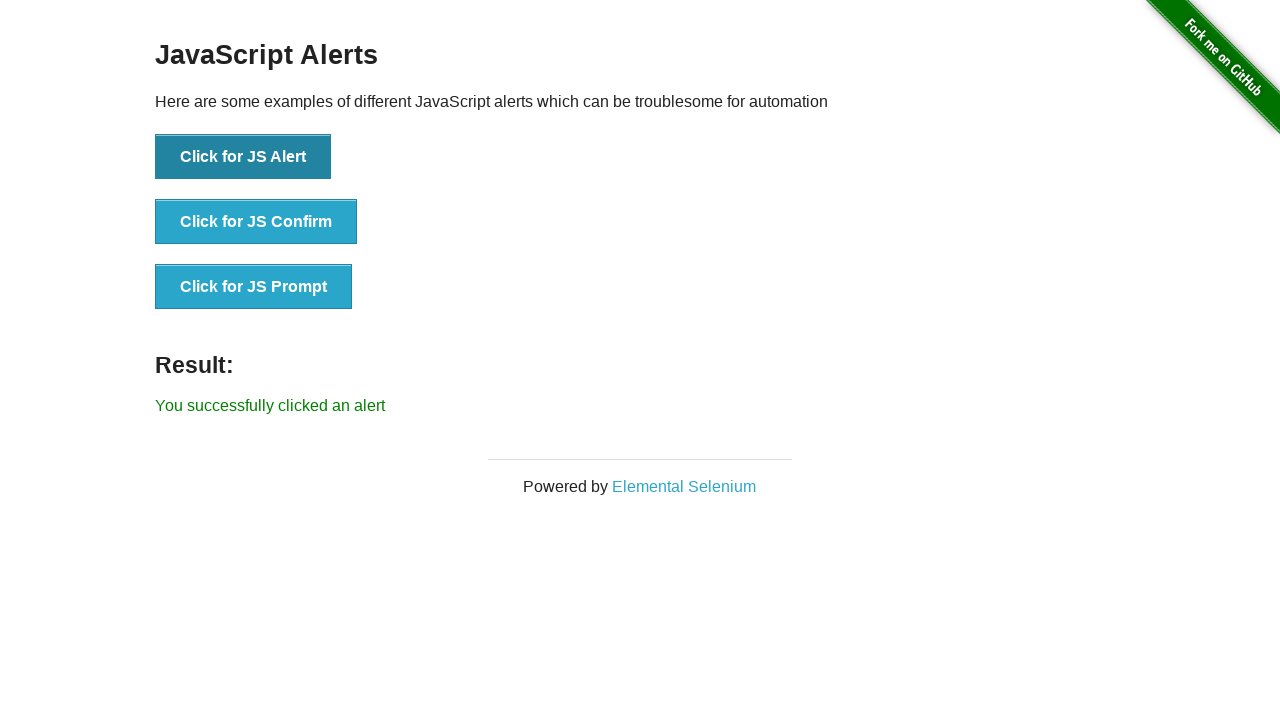

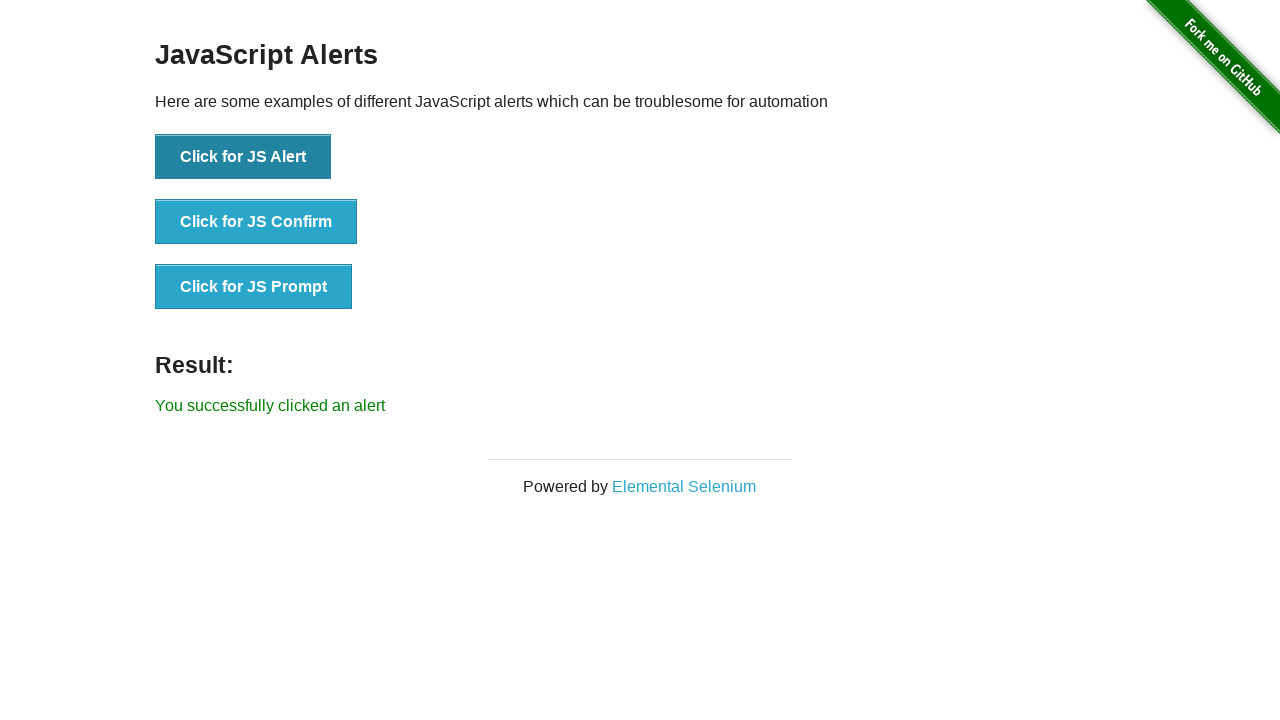